Tests checking multiple checkboxes at once and verifying they are all checked

Starting URL: http://the-internet.herokuapp.com/checkboxes

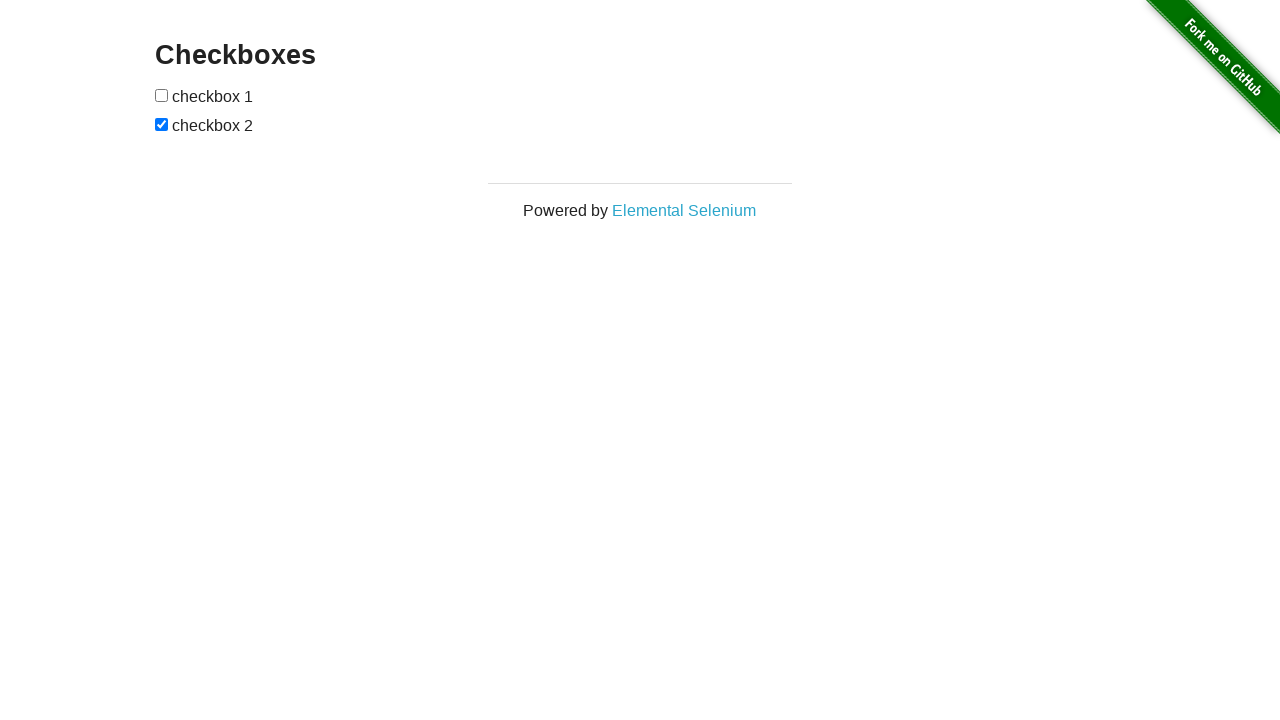

Located all checkboxes on the page
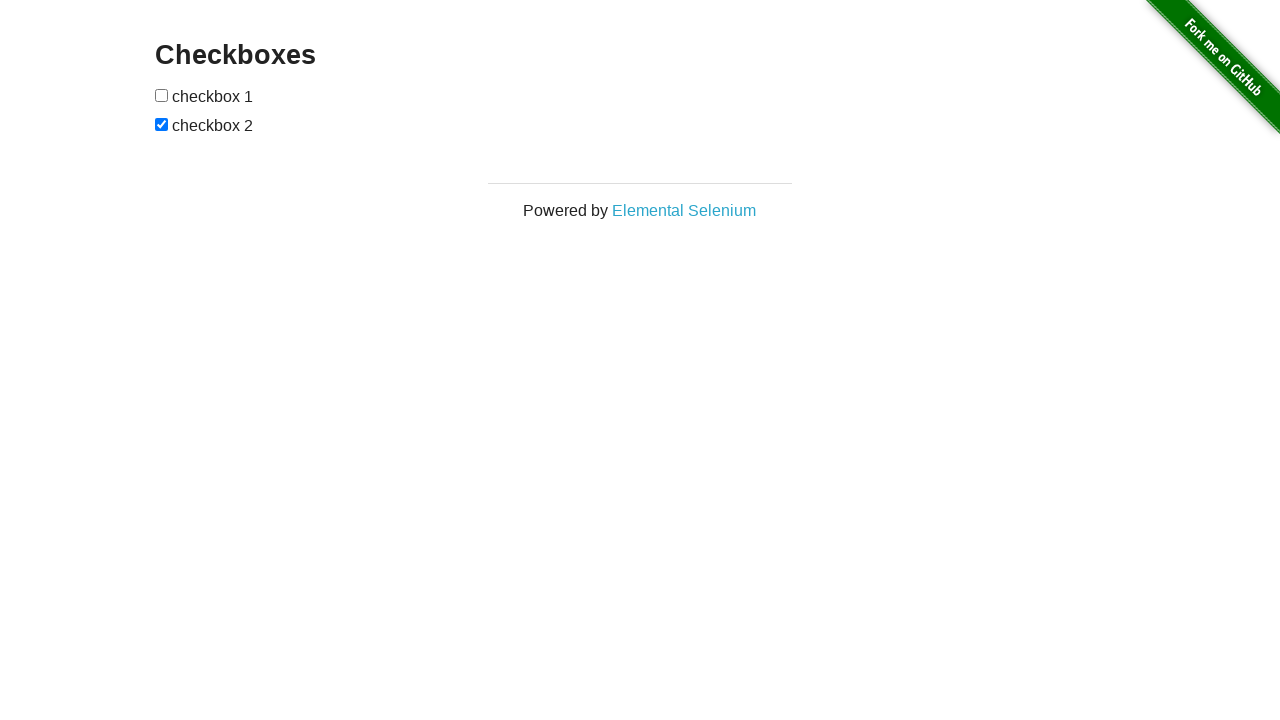

Checked checkbox 1 at (162, 95) on [type="checkbox"] >> nth=0
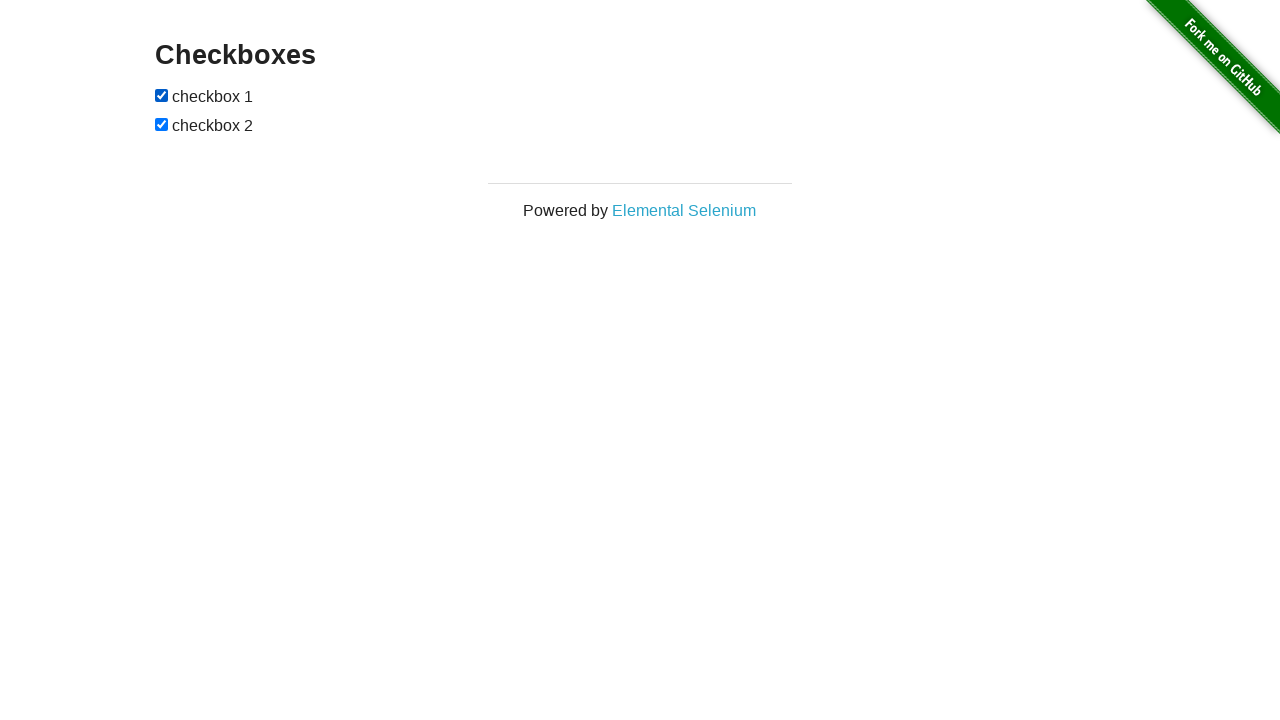

Checked checkbox 2 on [type="checkbox"] >> nth=1
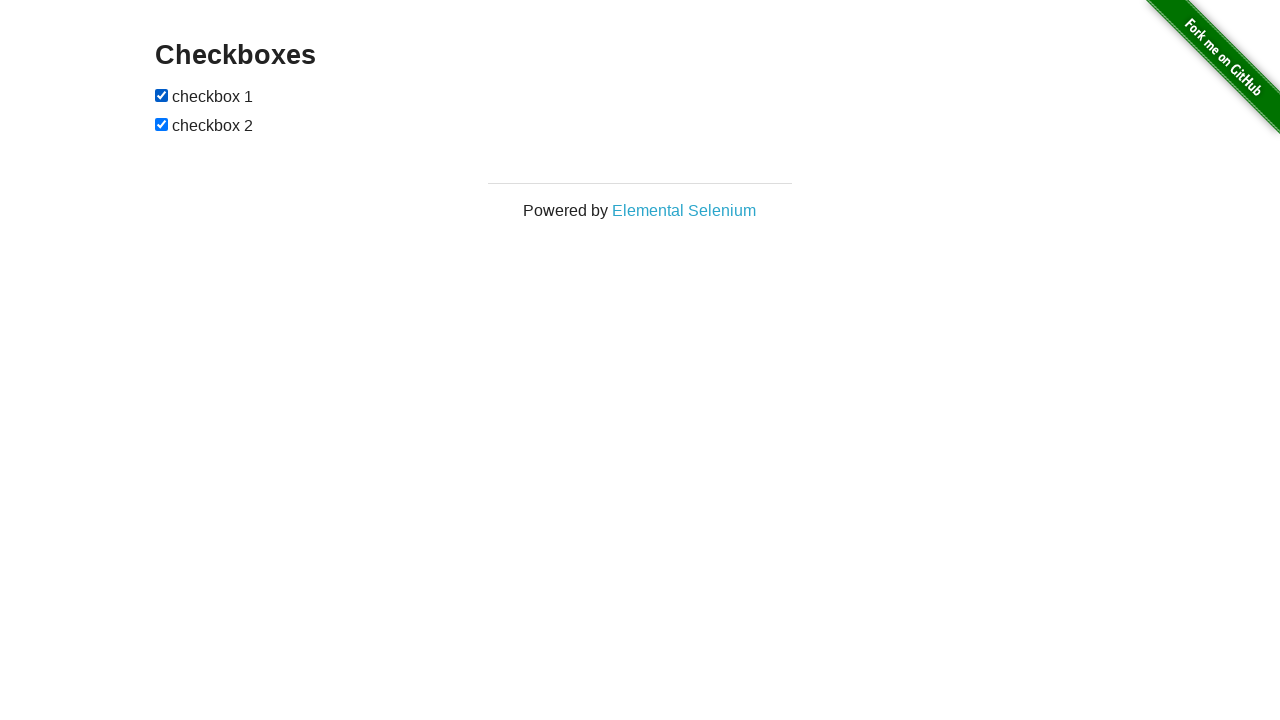

Verified checkbox 1 is checked
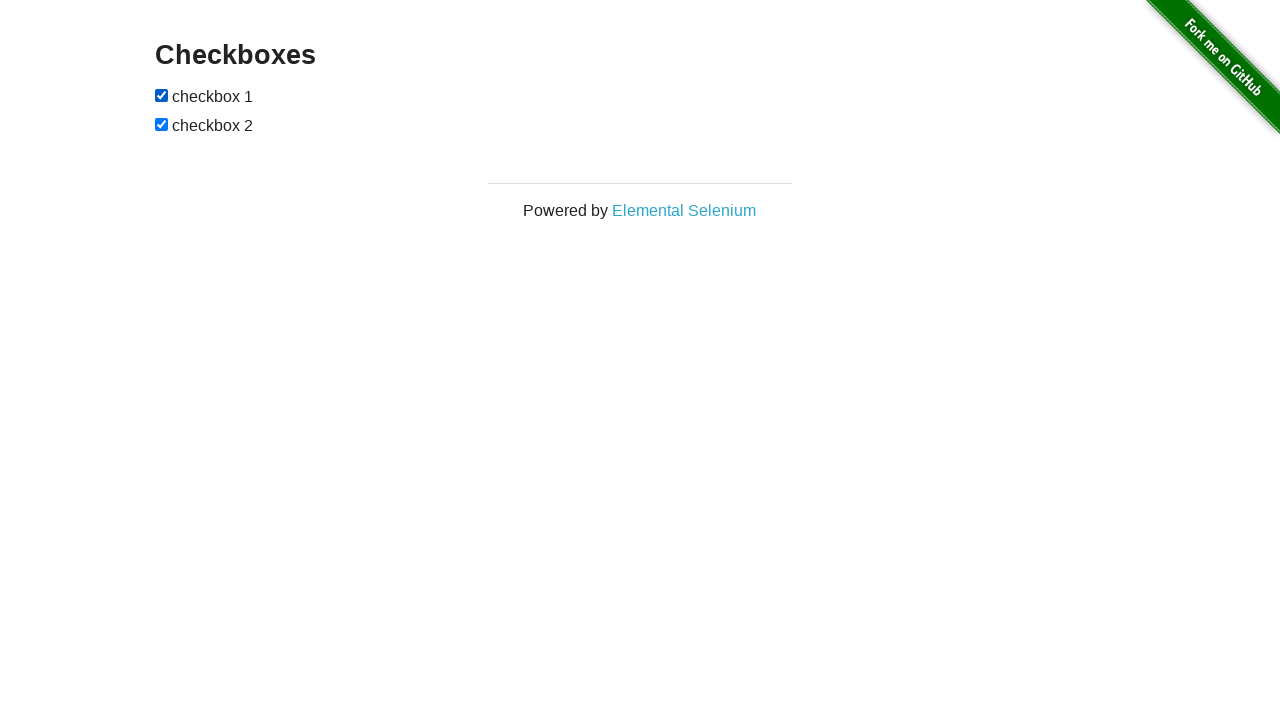

Verified checkbox 2 is checked
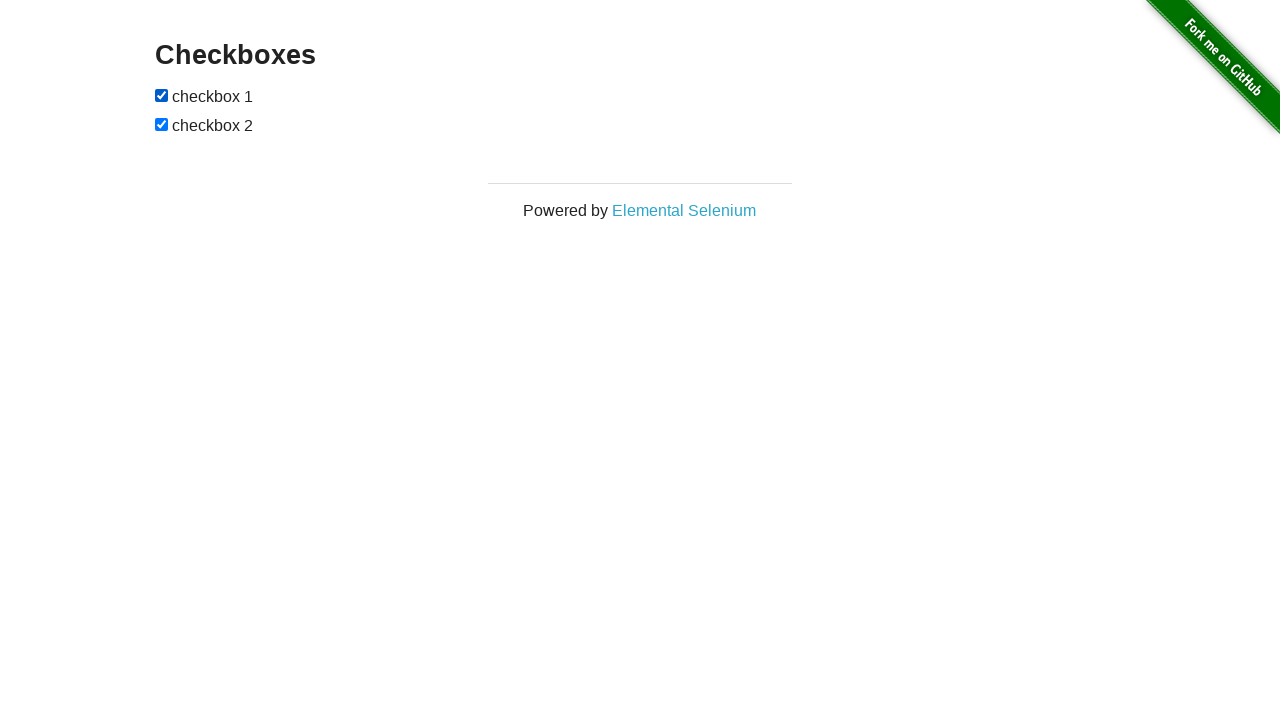

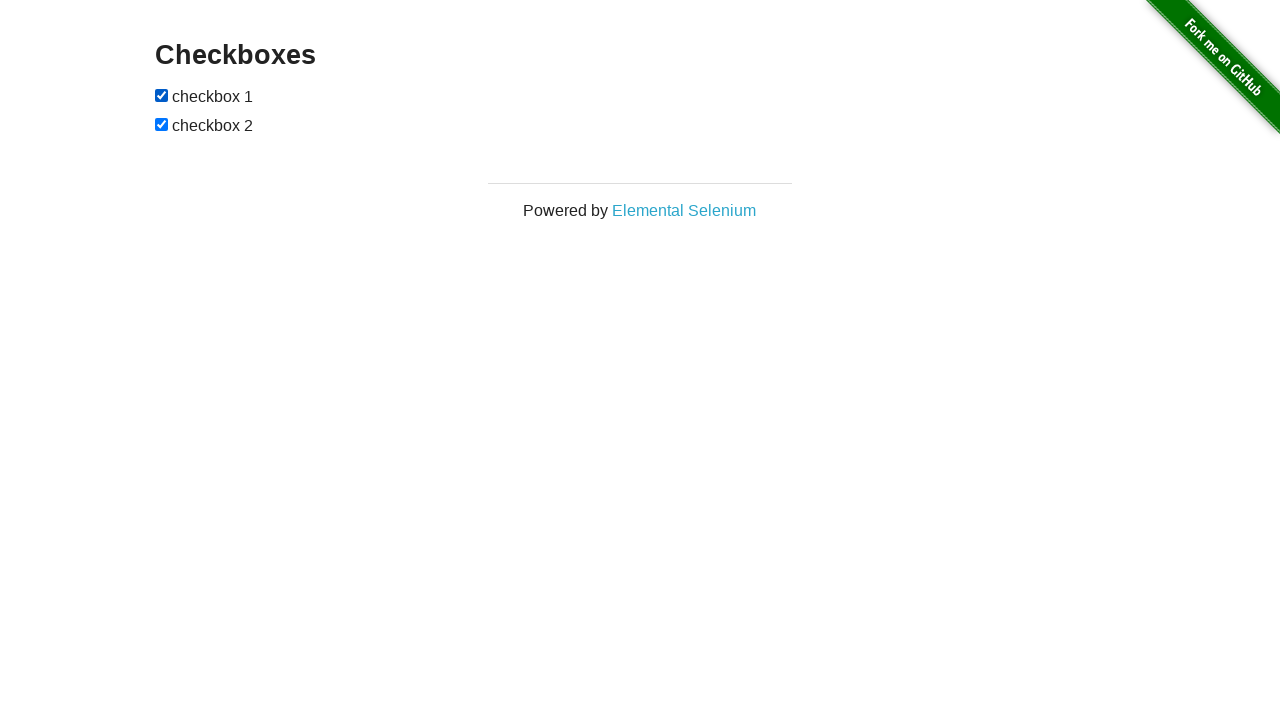